Tests the slider functionality by dragging the slider element and verifying the value updates

Starting URL: https://practice-automation.com/slider/

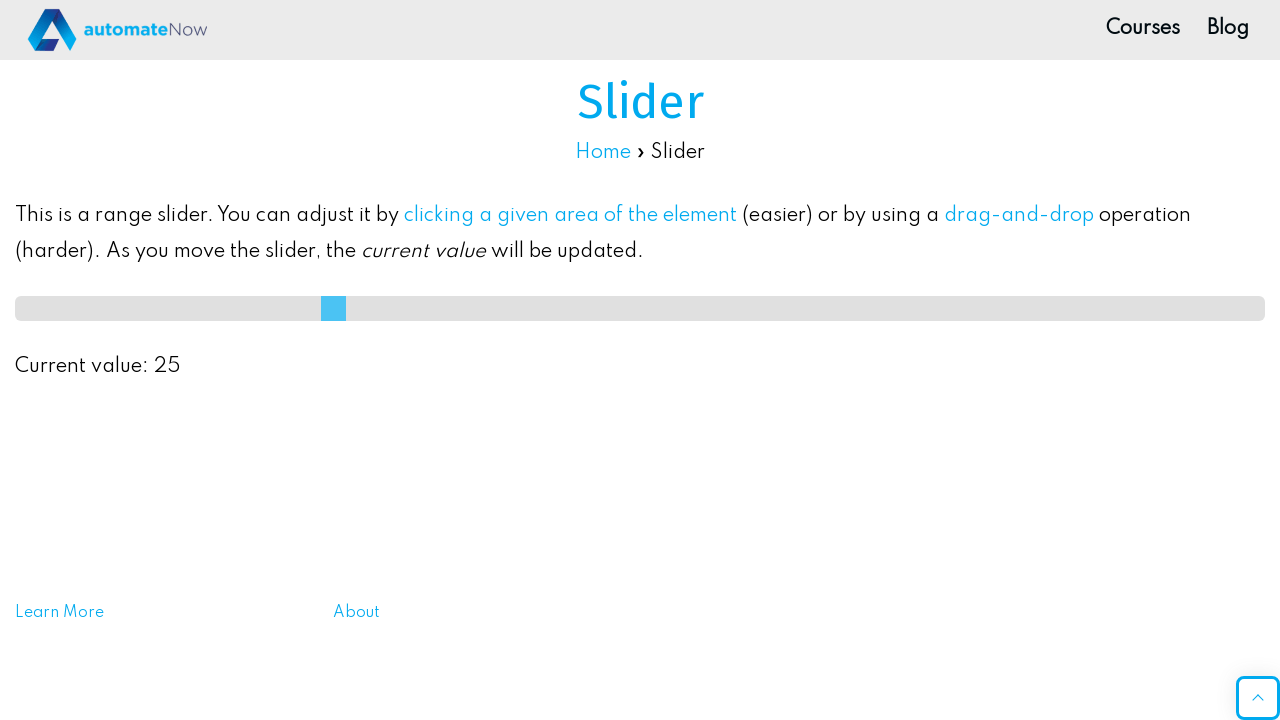

Located the slider element
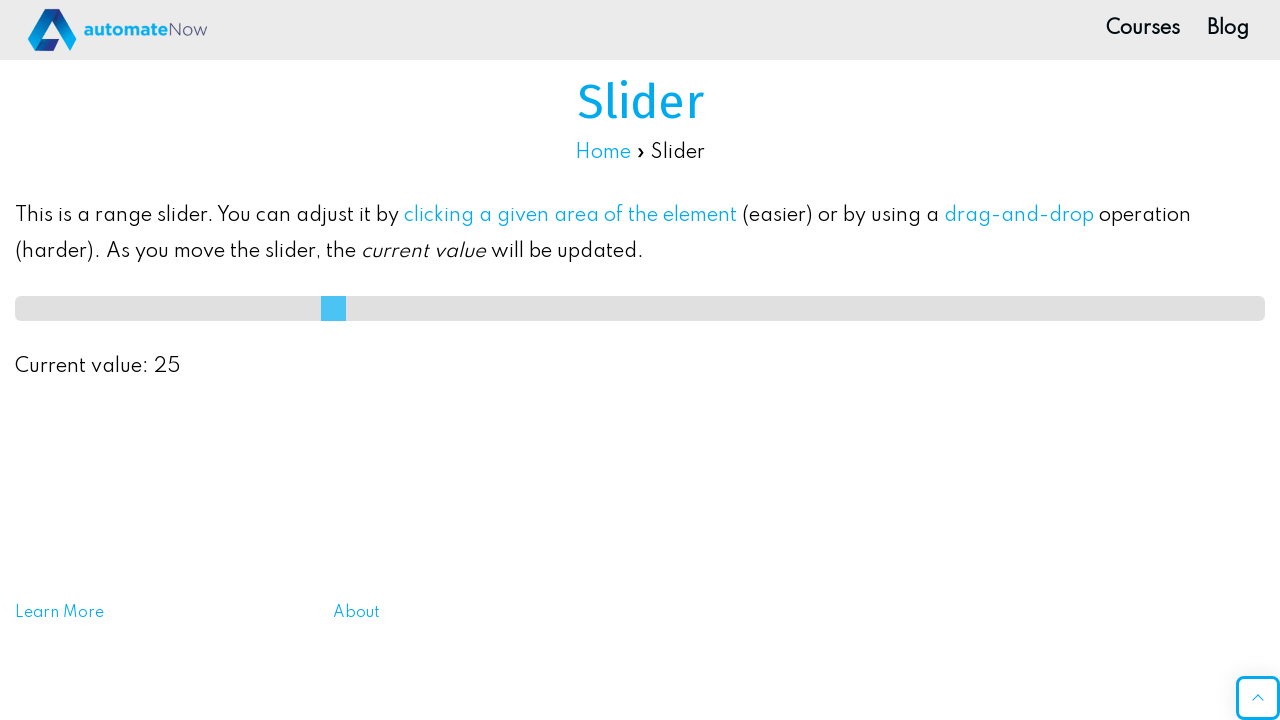

Retrieved slider bounding box
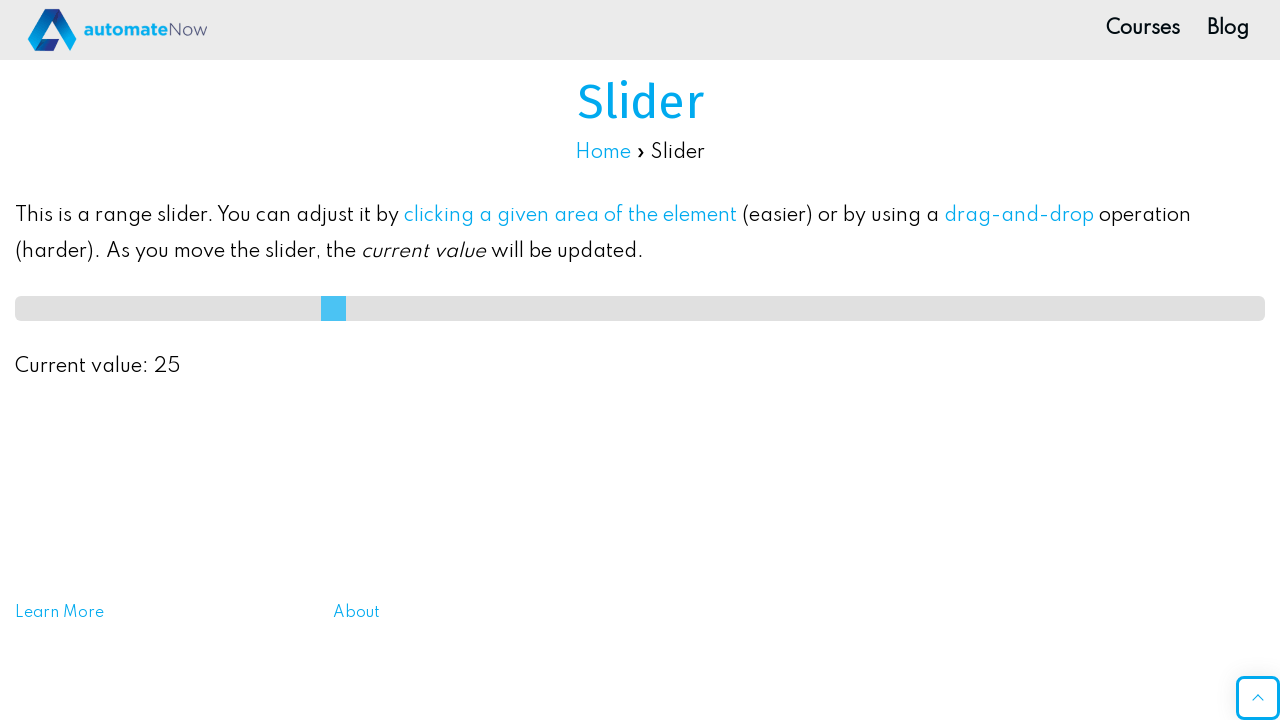

Moved mouse to the center of the slider at (640, 308)
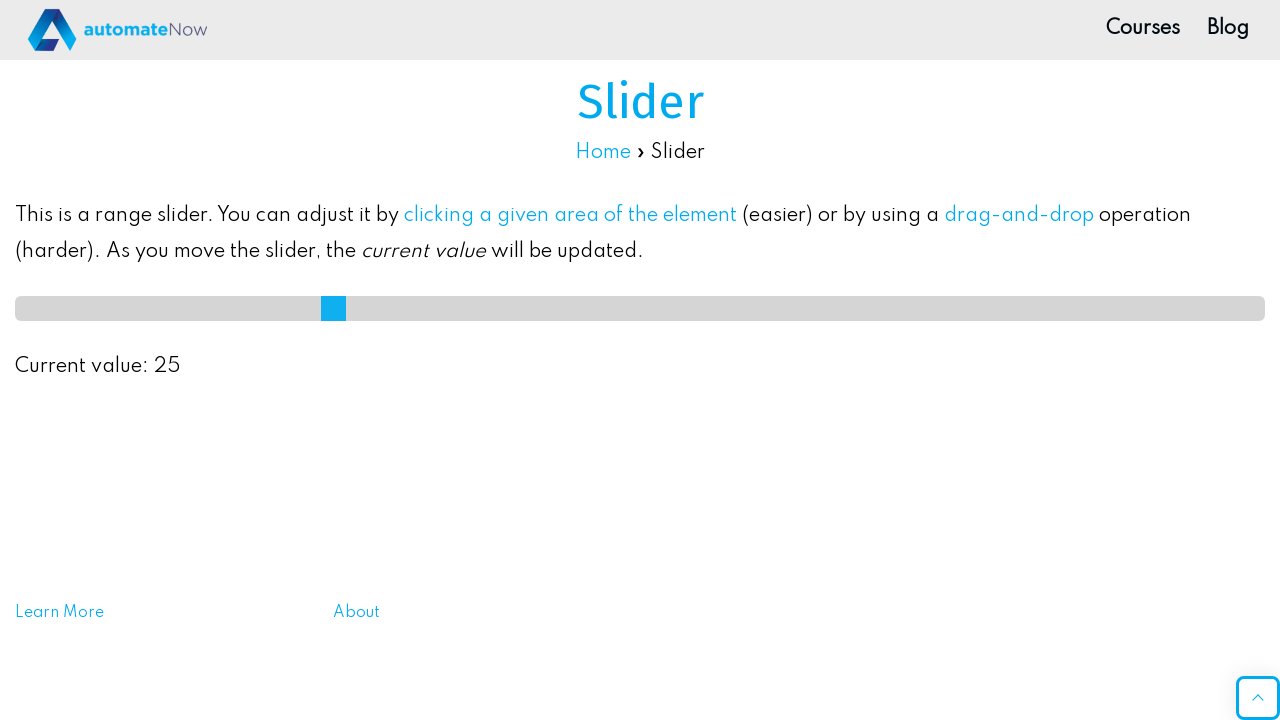

Pressed mouse button down on the slider at (640, 308)
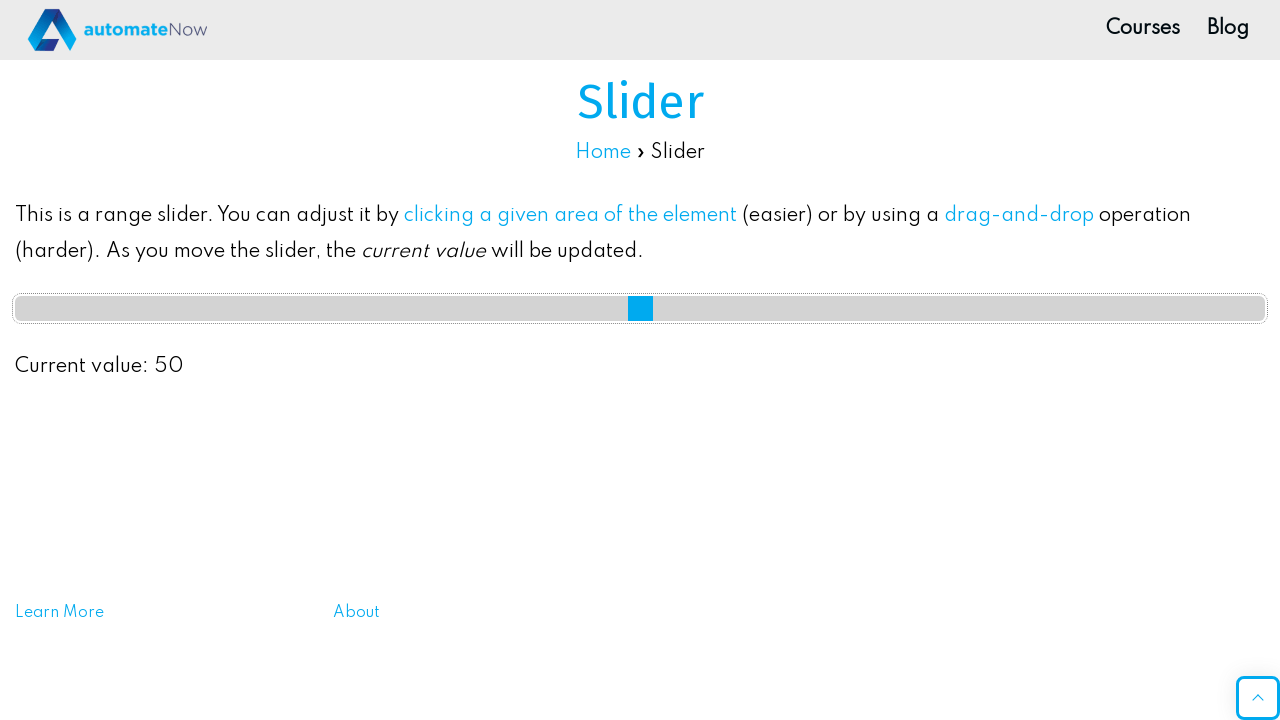

Dragged slider 50 pixels to the right at (690, 308)
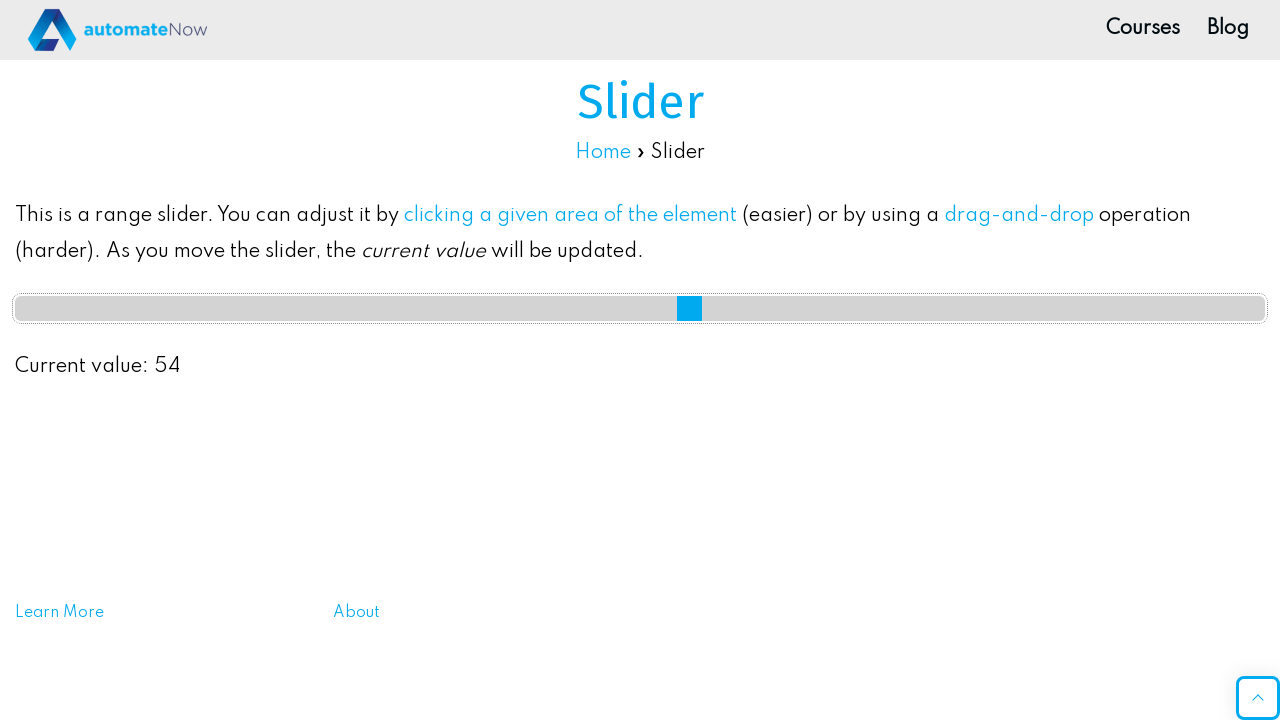

Released mouse button to complete slider drag at (690, 308)
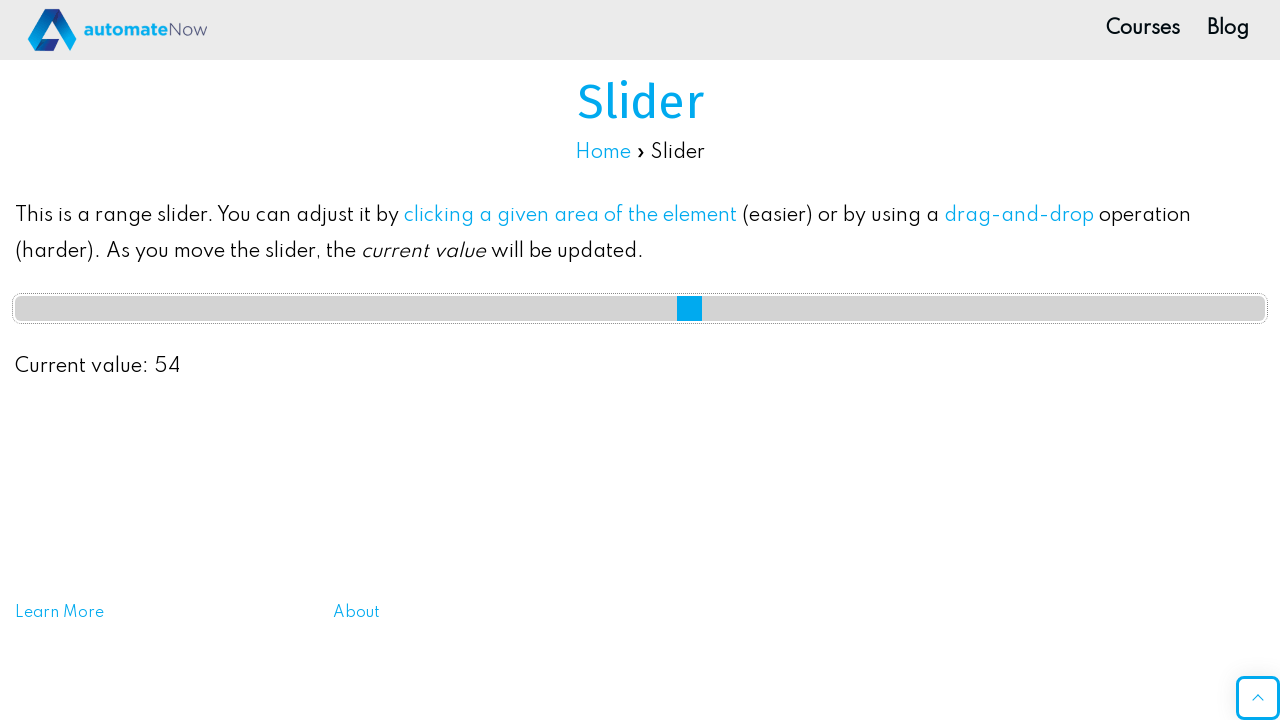

Slider value element loaded after dragging
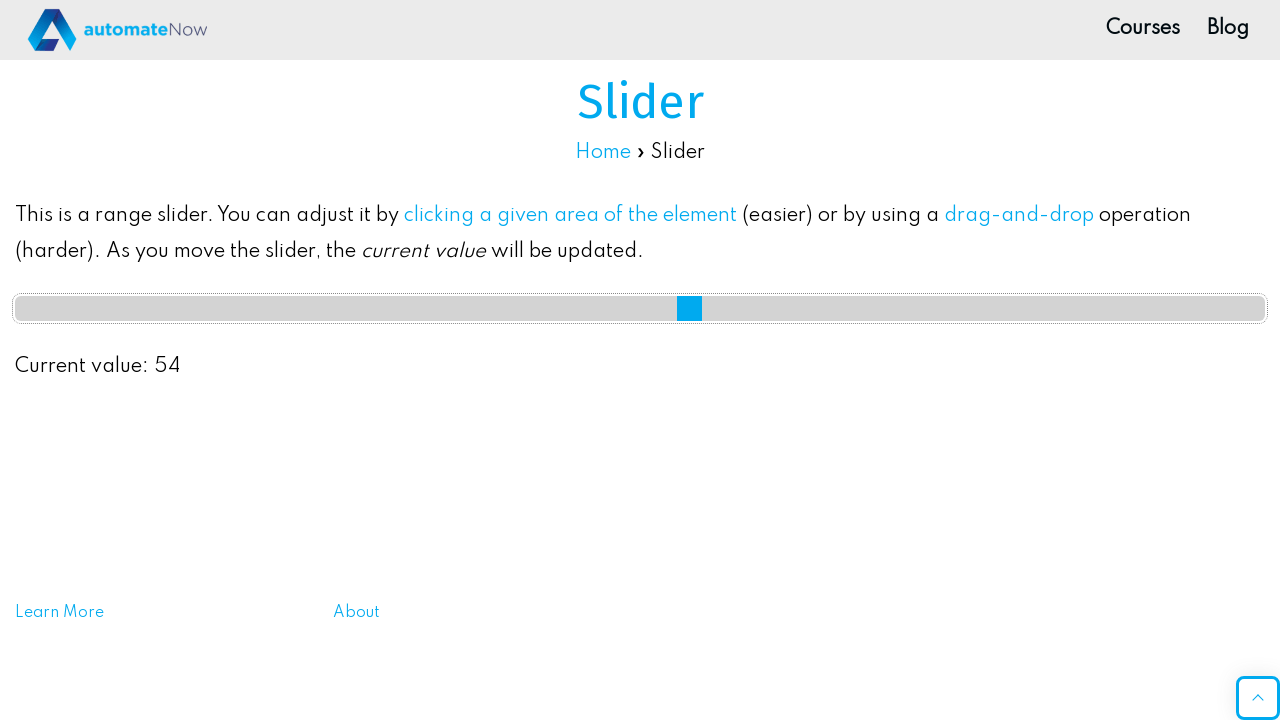

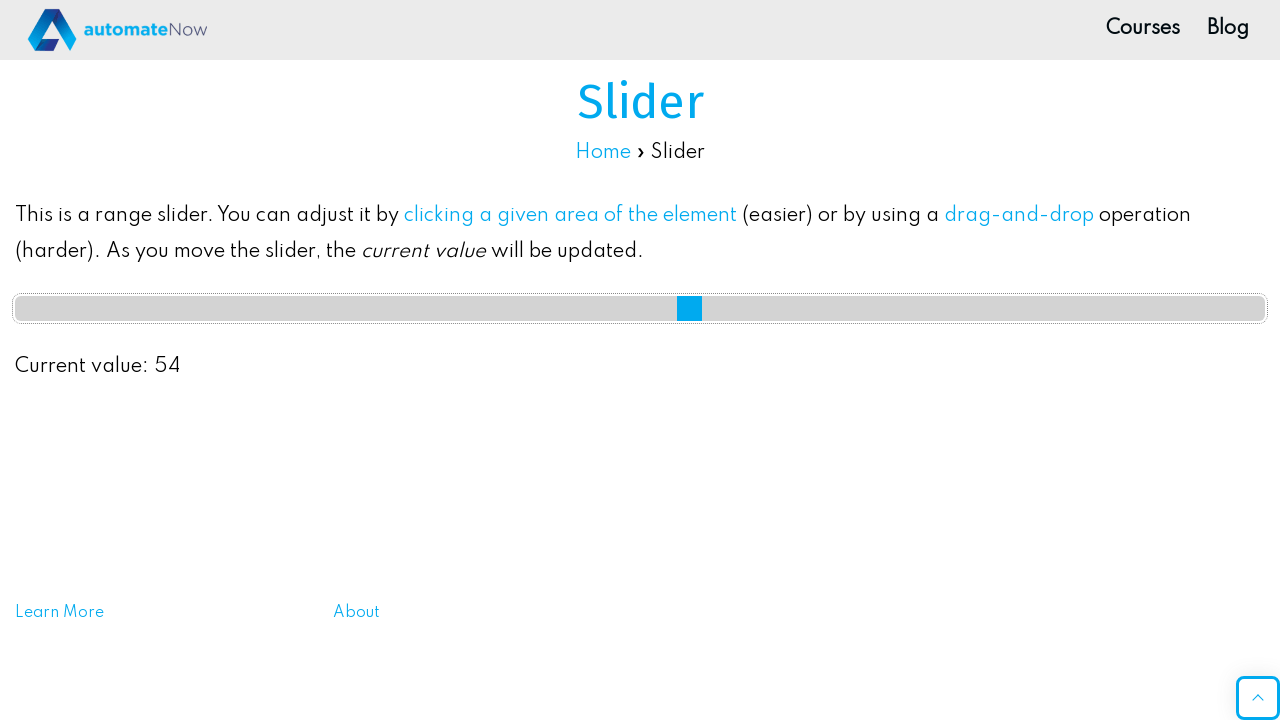